Tests that the currently applied filter link is highlighted

Starting URL: https://demo.playwright.dev/todomvc

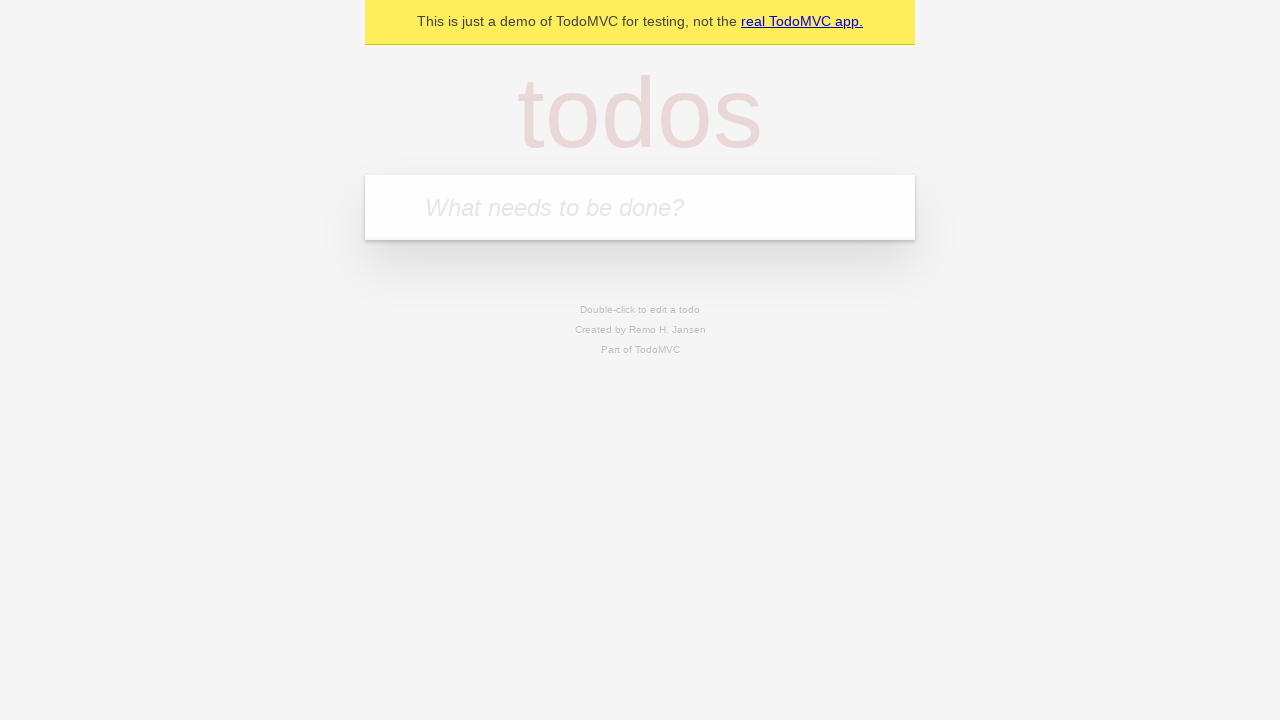

Filled todo input with 'buy some cheese' on internal:attr=[placeholder="What needs to be done?"i]
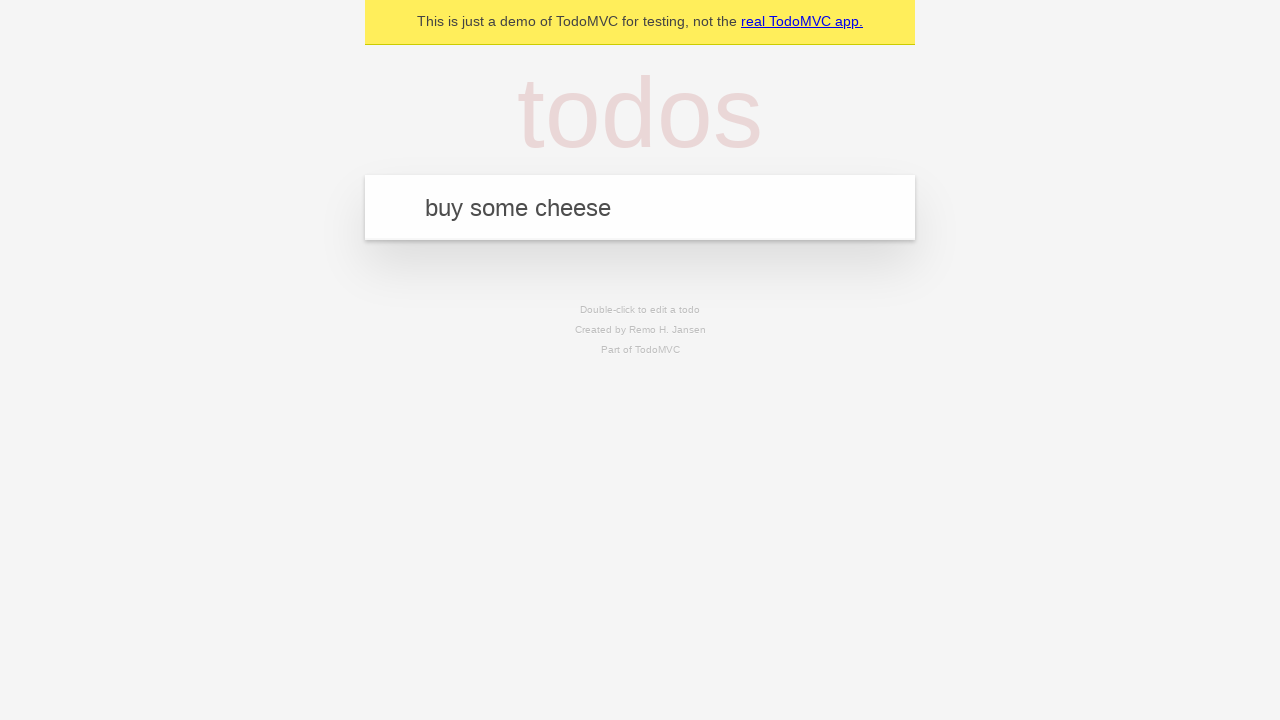

Pressed Enter to create todo 'buy some cheese' on internal:attr=[placeholder="What needs to be done?"i]
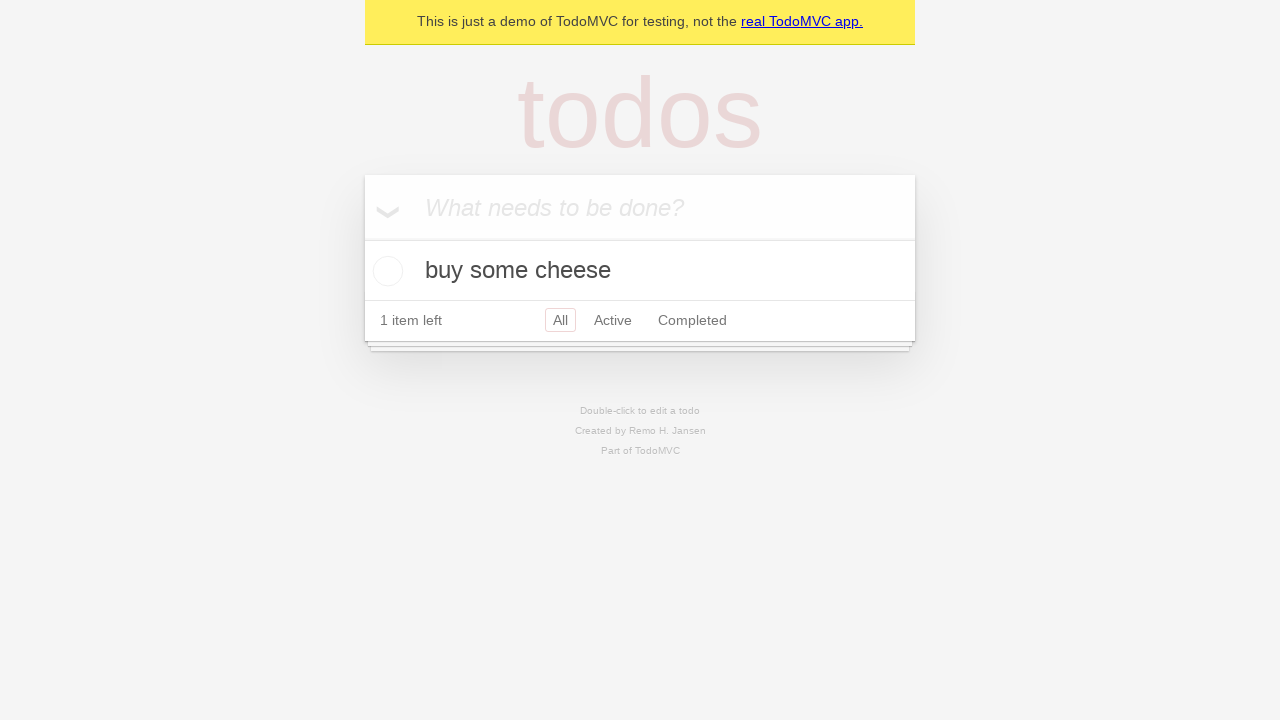

Filled todo input with 'feed the cat' on internal:attr=[placeholder="What needs to be done?"i]
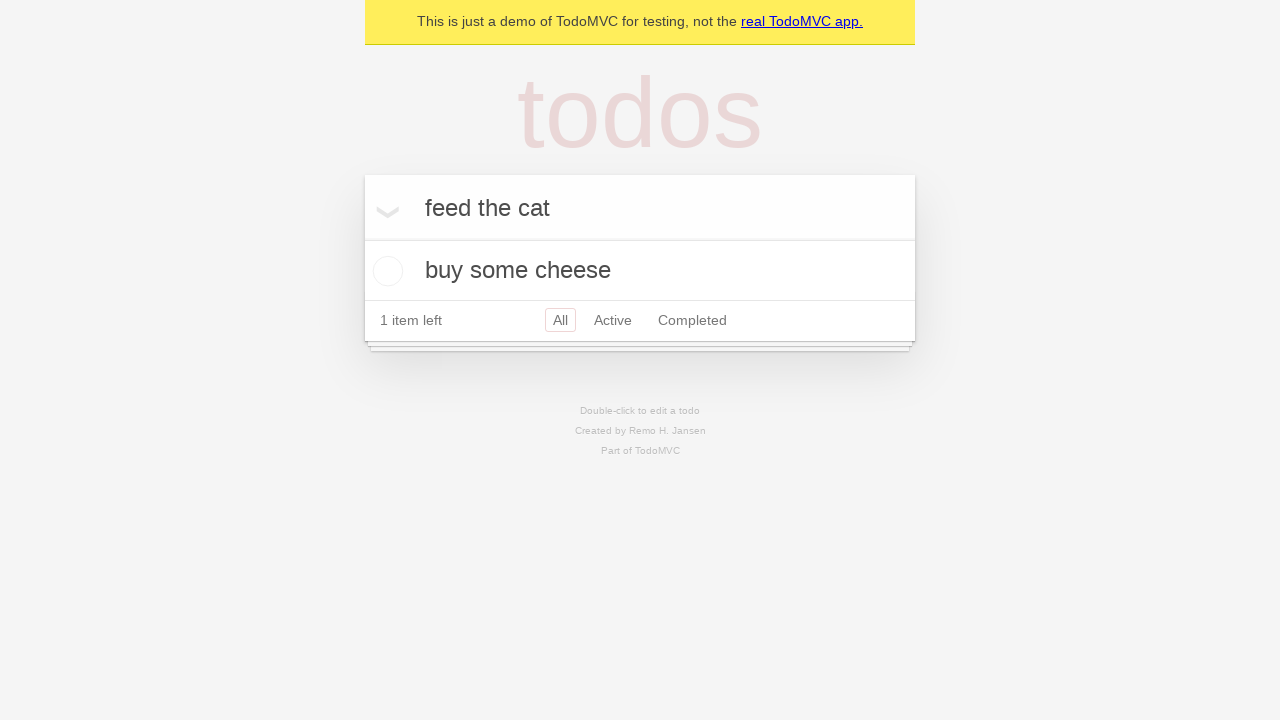

Pressed Enter to create todo 'feed the cat' on internal:attr=[placeholder="What needs to be done?"i]
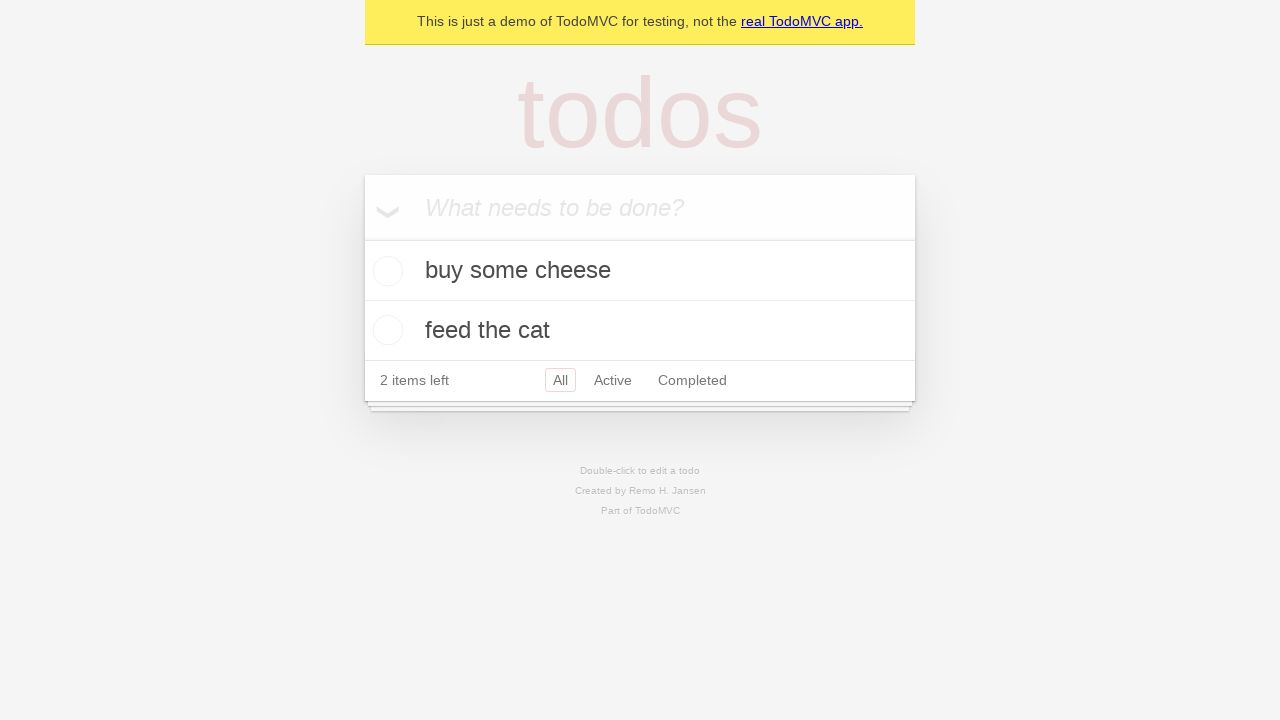

Filled todo input with 'book a doctors appointment' on internal:attr=[placeholder="What needs to be done?"i]
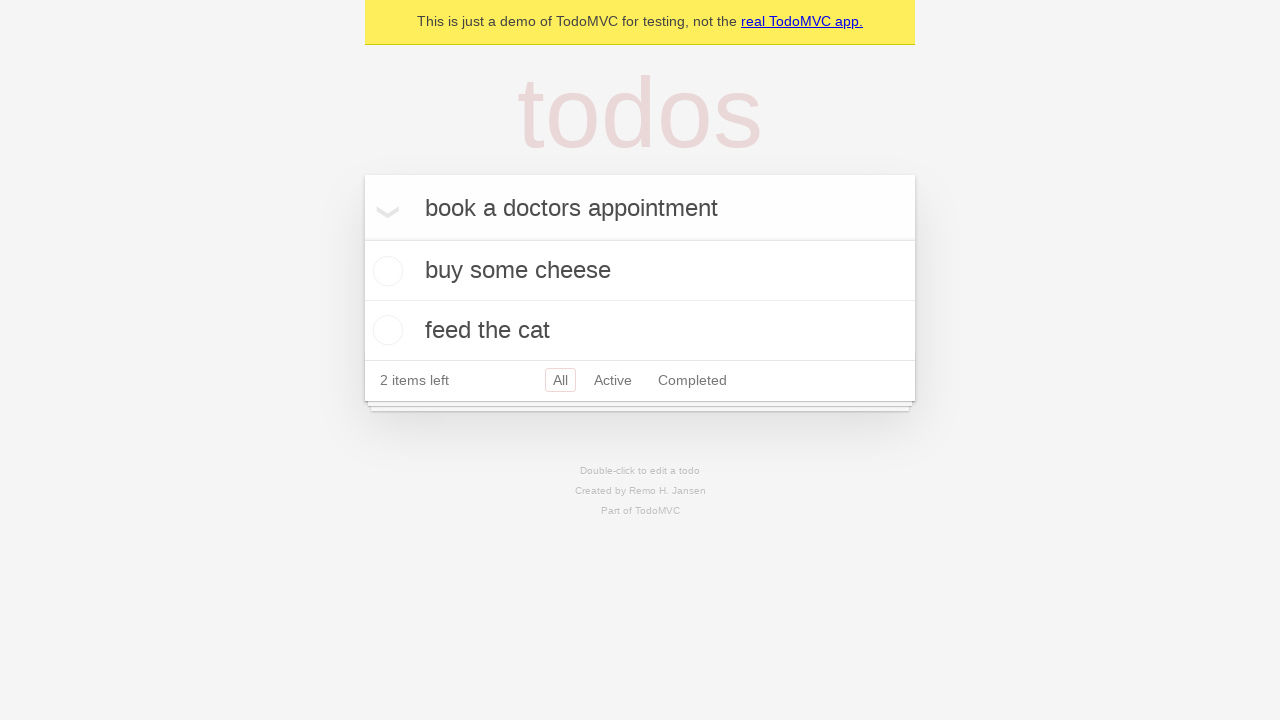

Pressed Enter to create todo 'book a doctors appointment' on internal:attr=[placeholder="What needs to be done?"i]
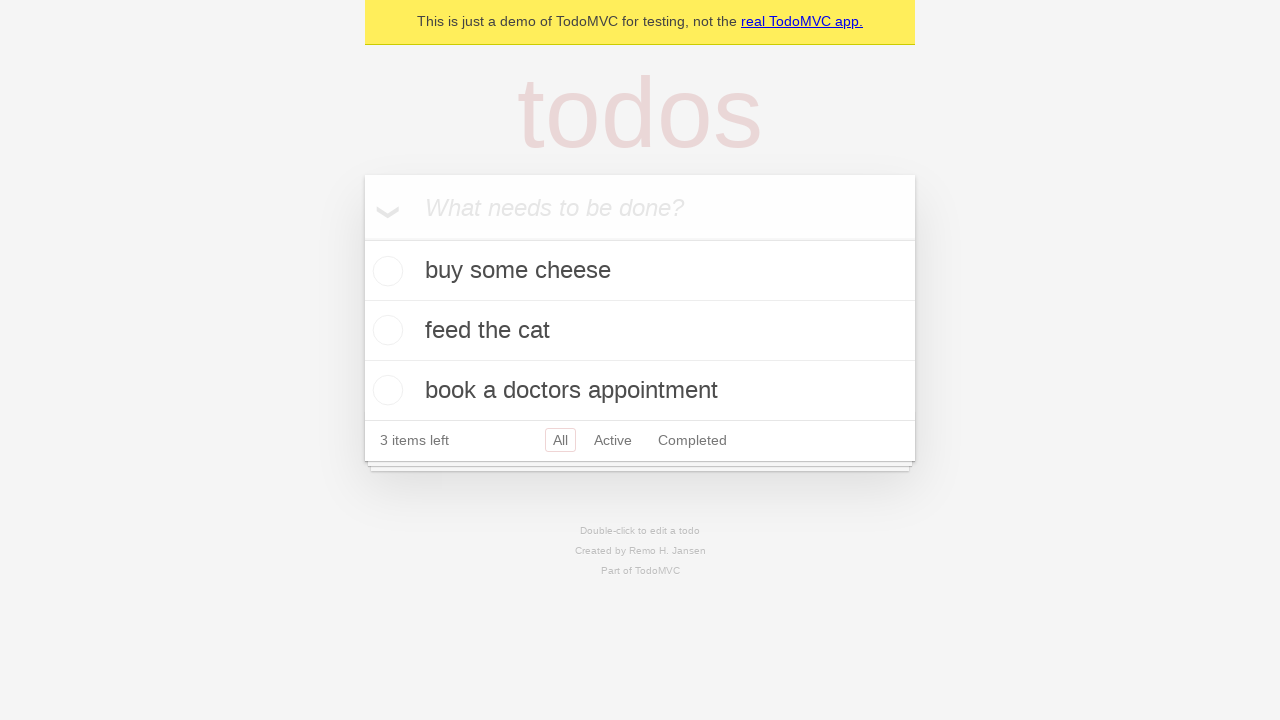

Waited for 3 todo items to be created
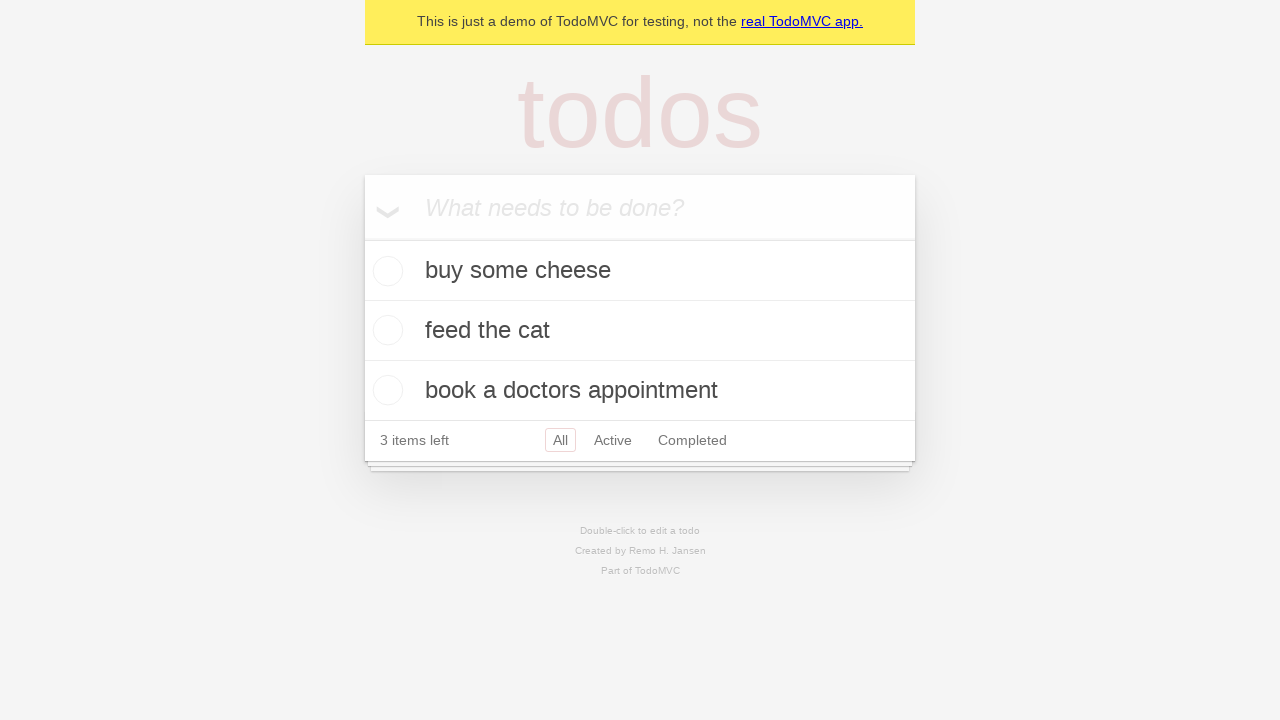

Created locators for Active and Completed filter links
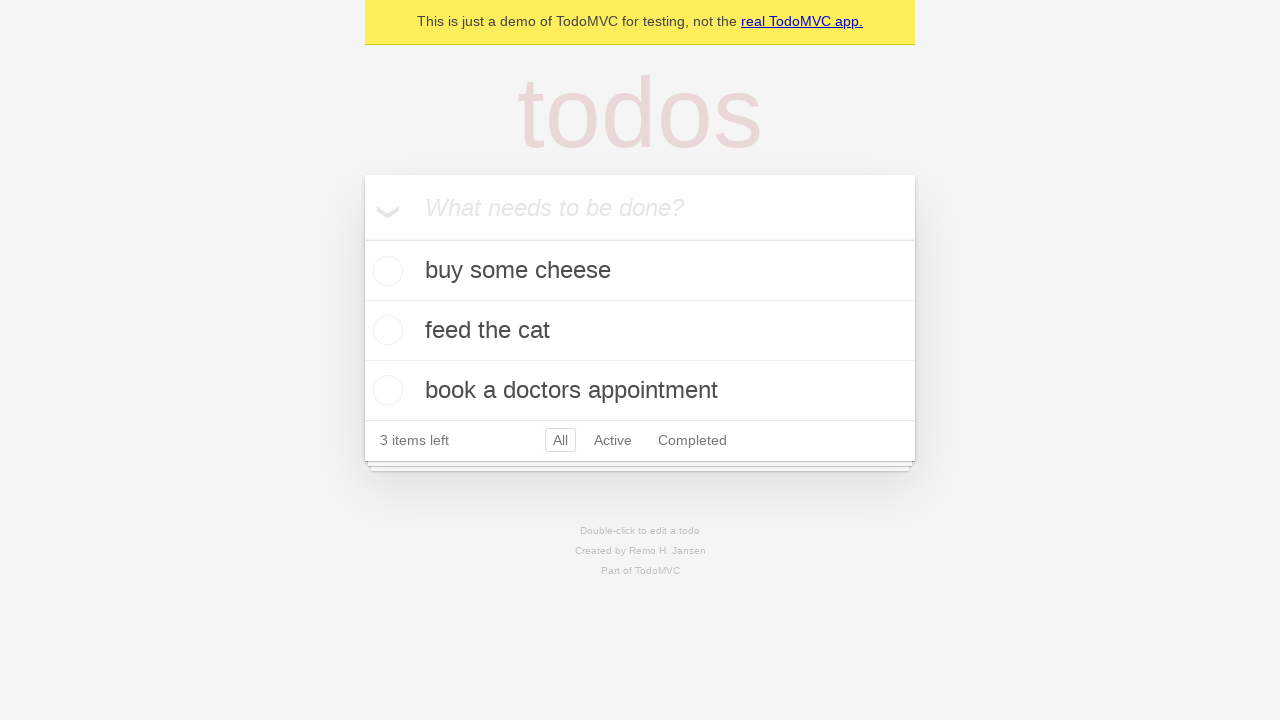

Clicked Active filter link at (613, 440) on internal:role=link[name="Active"i]
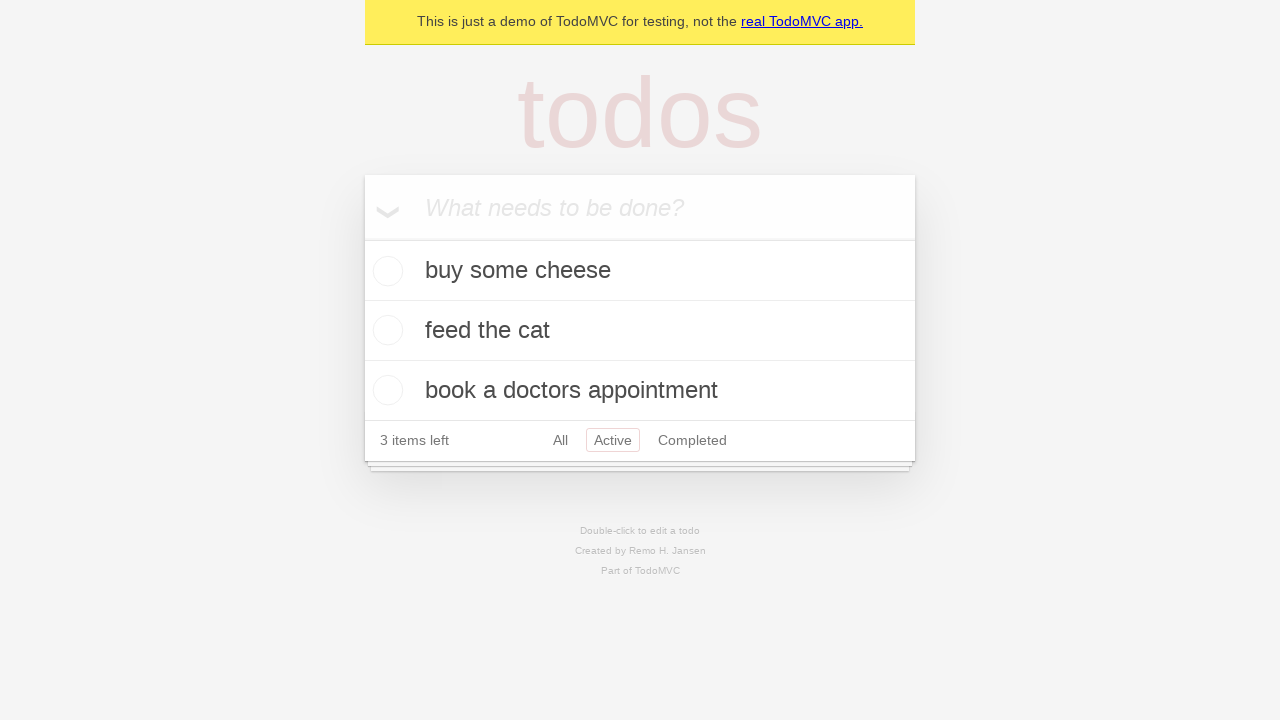

Clicked Completed filter link to verify highlighting at (692, 440) on internal:role=link[name="Completed"i]
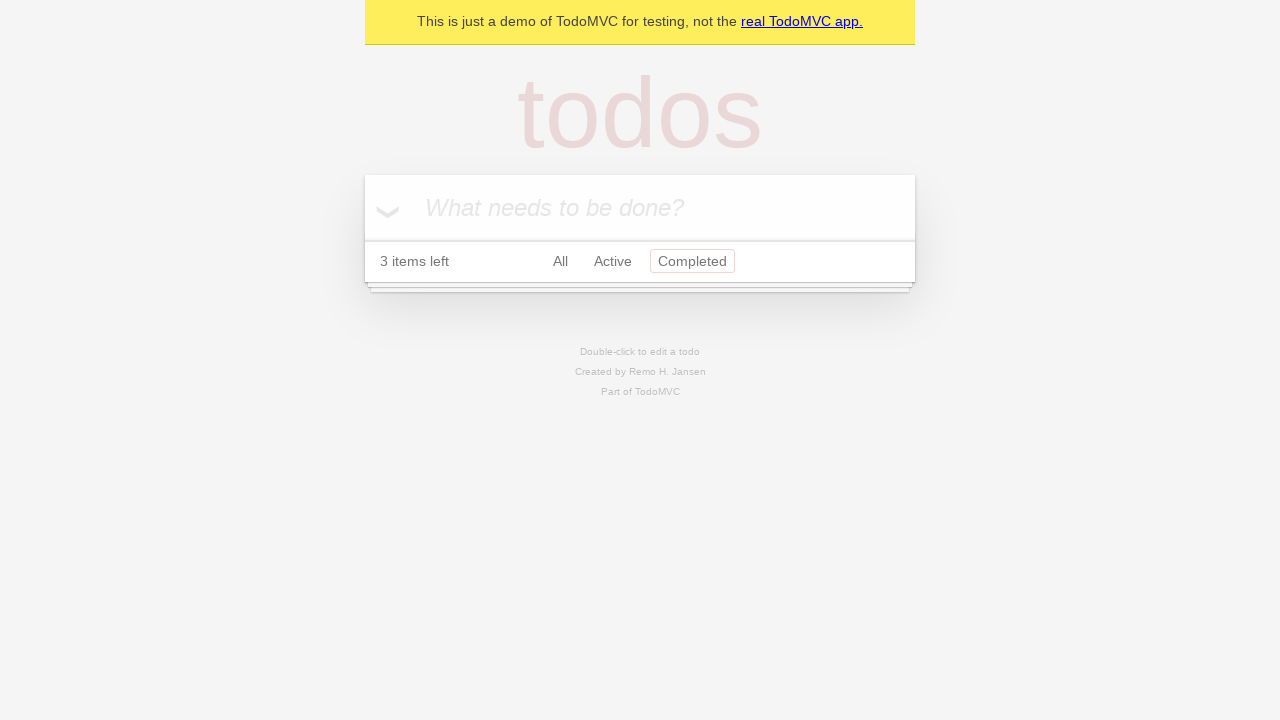

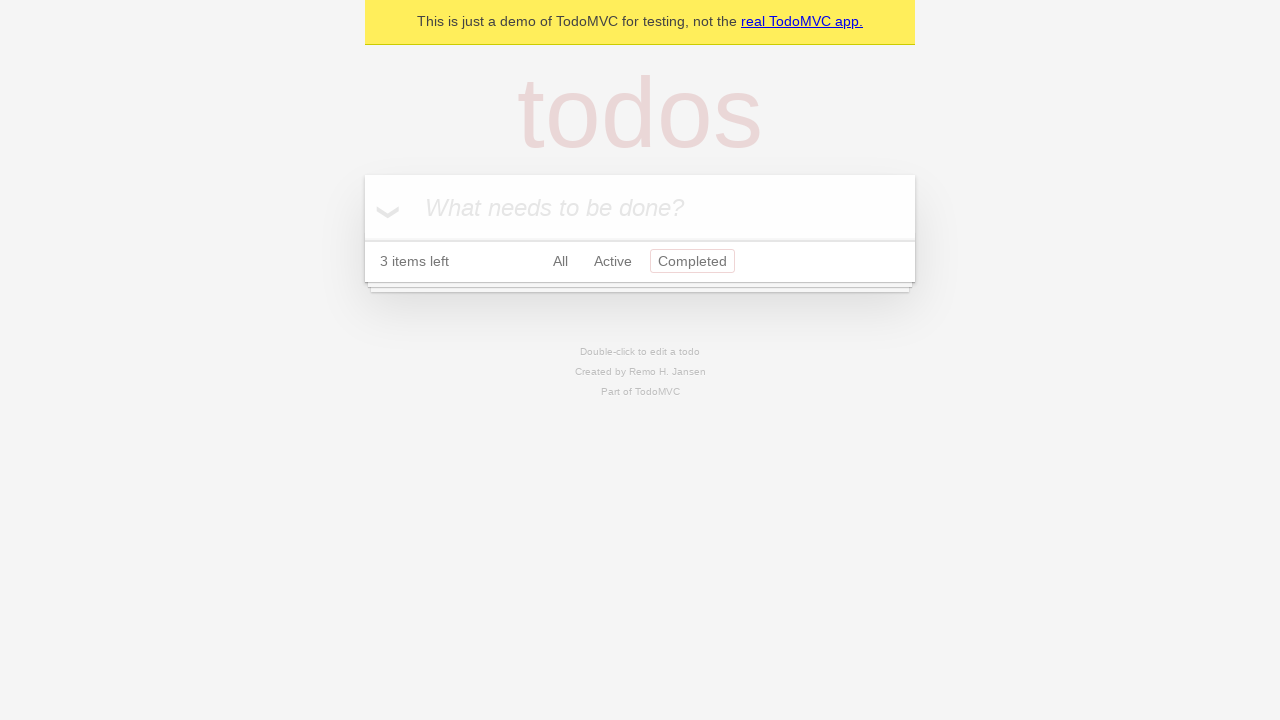